Tests submitting a form with only CPF filled (no other user info), expecting an error but checking if data appears in the list

Starting URL: https://ciscodeto.github.io/AcodemiaGerenciamento/yalunos.html

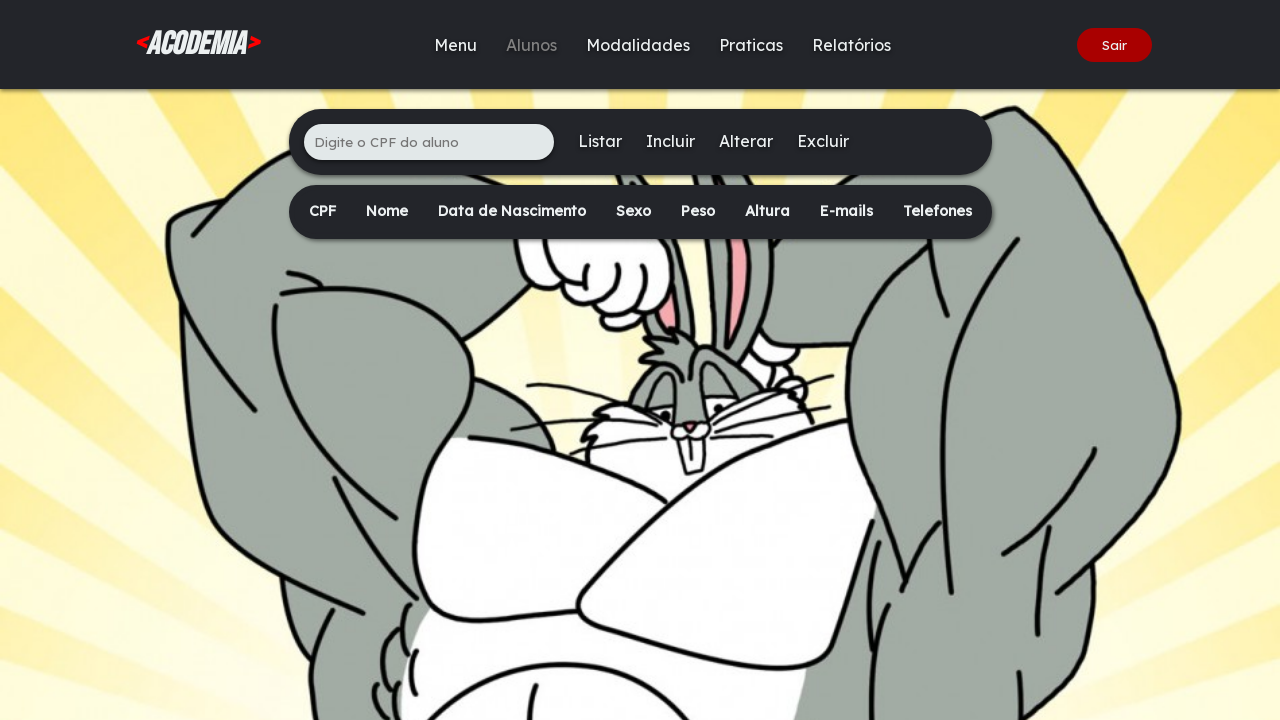

Navigated to student management page
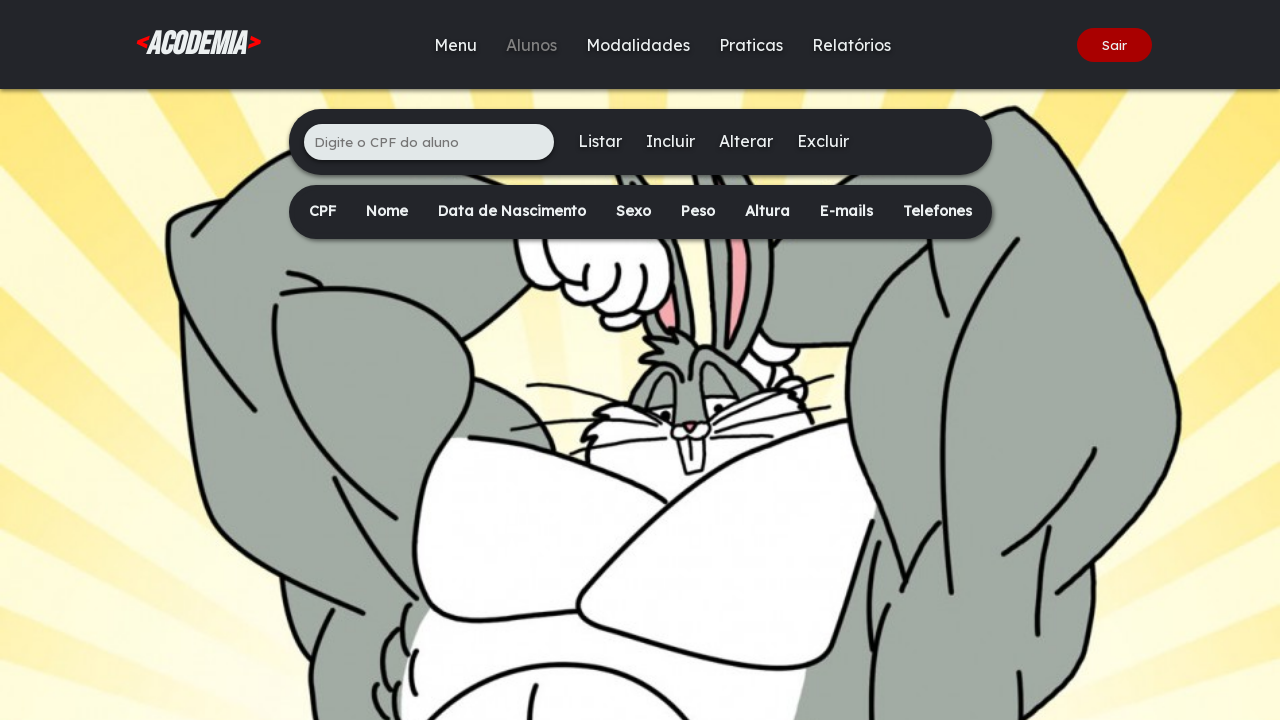

Filled CPF field with 847.293.156-42 on xpath=/html/body/div[2]/main/div[1]/ul/li[1]/input
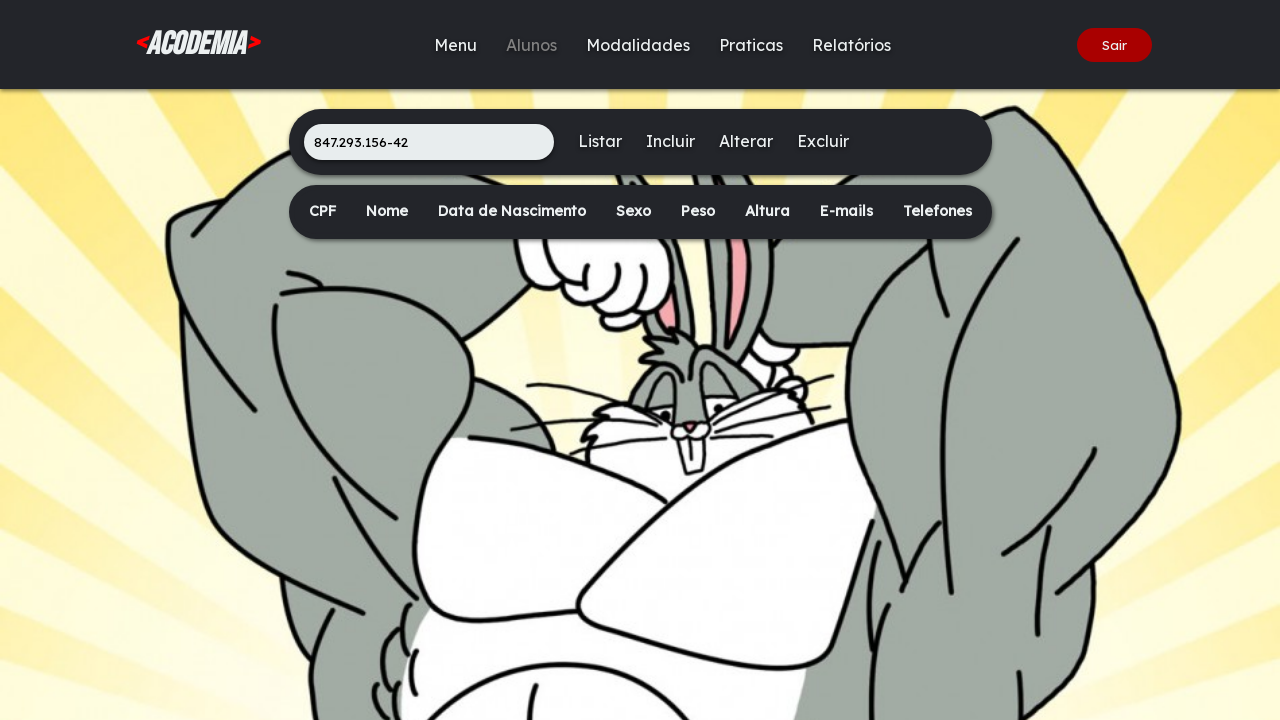

Clicked Include button to submit form with only CPF at (670, 141) on xpath=/html/body/div[2]/main/div[1]/ul/li[3]/a
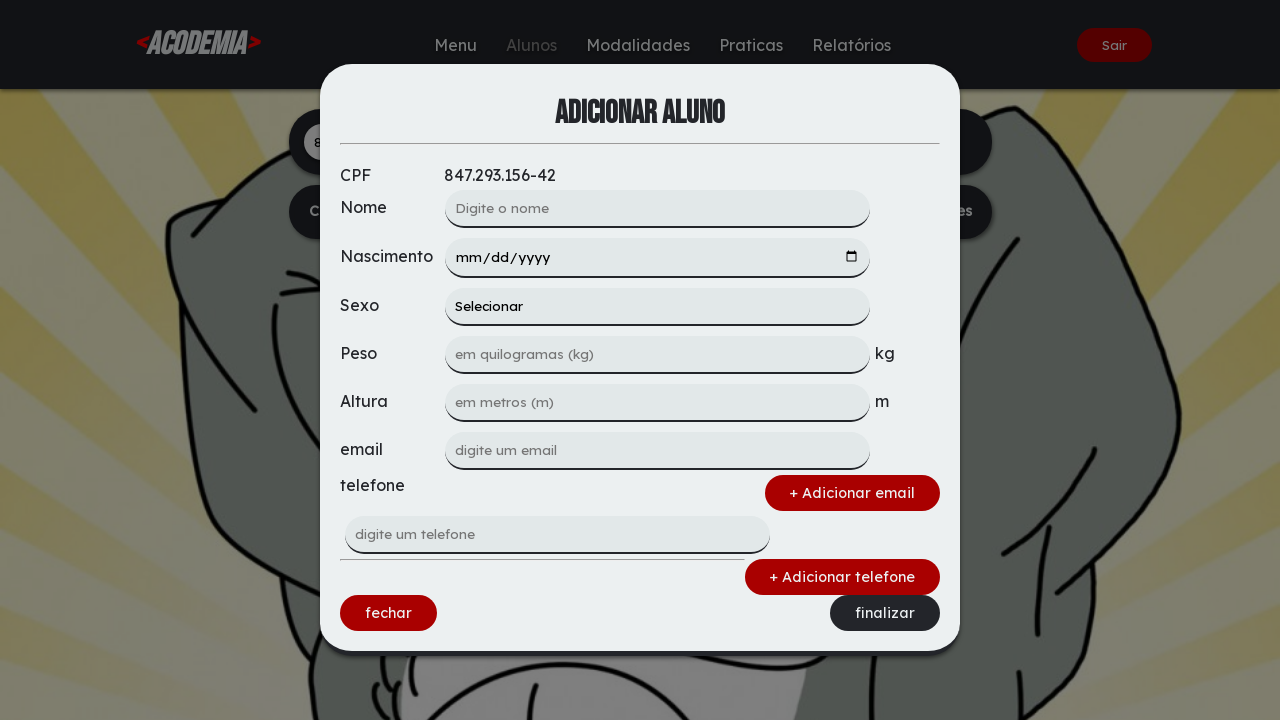

Clicked Finalize button at (885, 613) on xpath=/html/body/div[1]/div/form/div[3]/a[2]
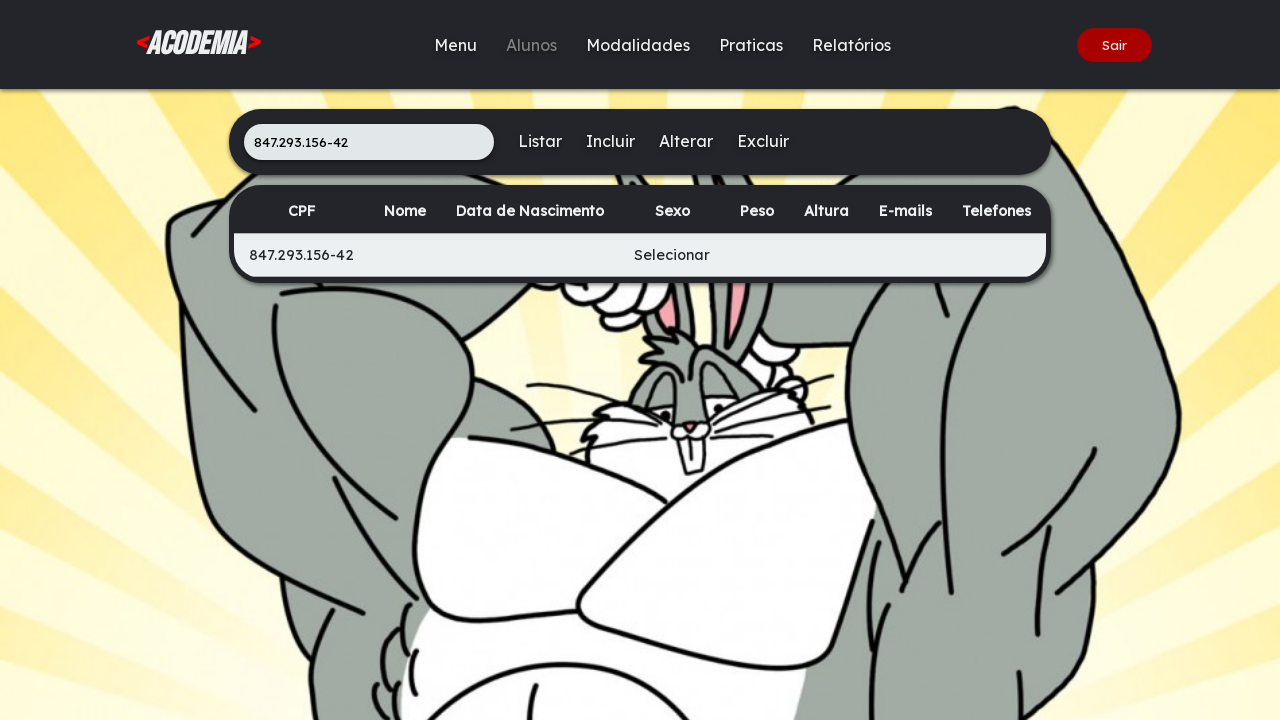

Clicked List button to view submitted data at (540, 141) on xpath=/html/body/div[2]/main/div[1]/ul/li[2]/a
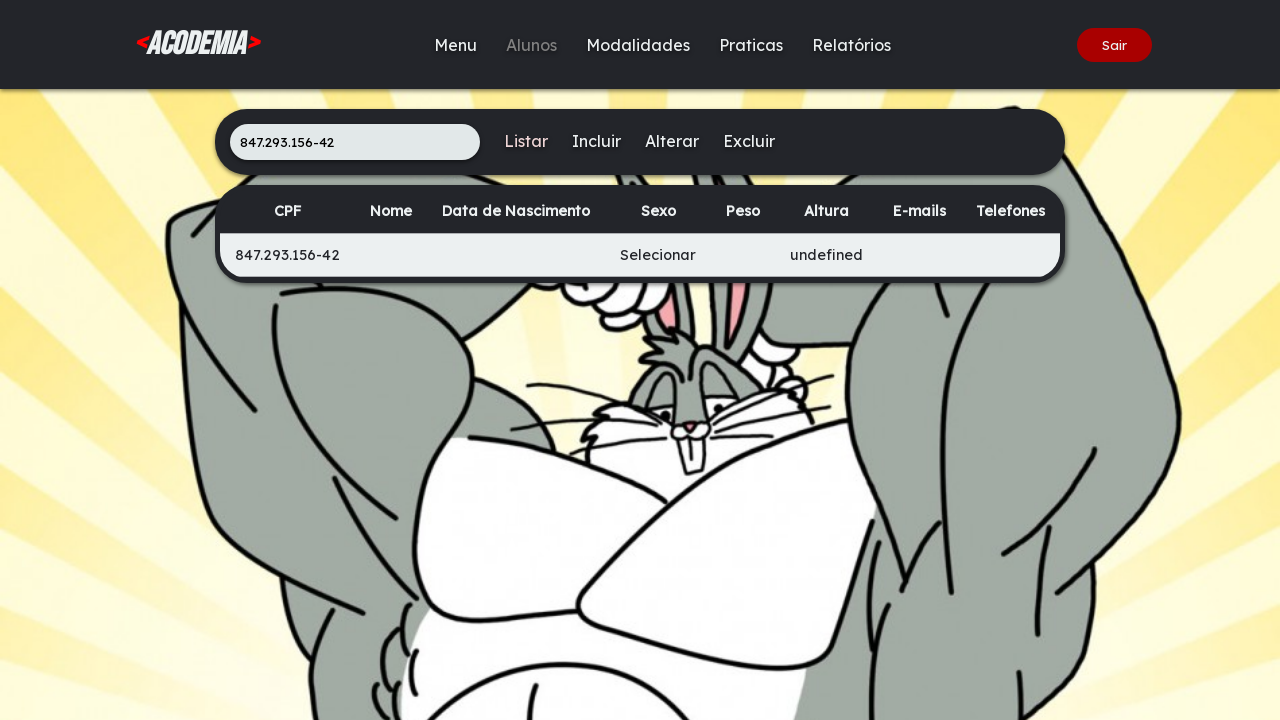

Content table loaded and visible
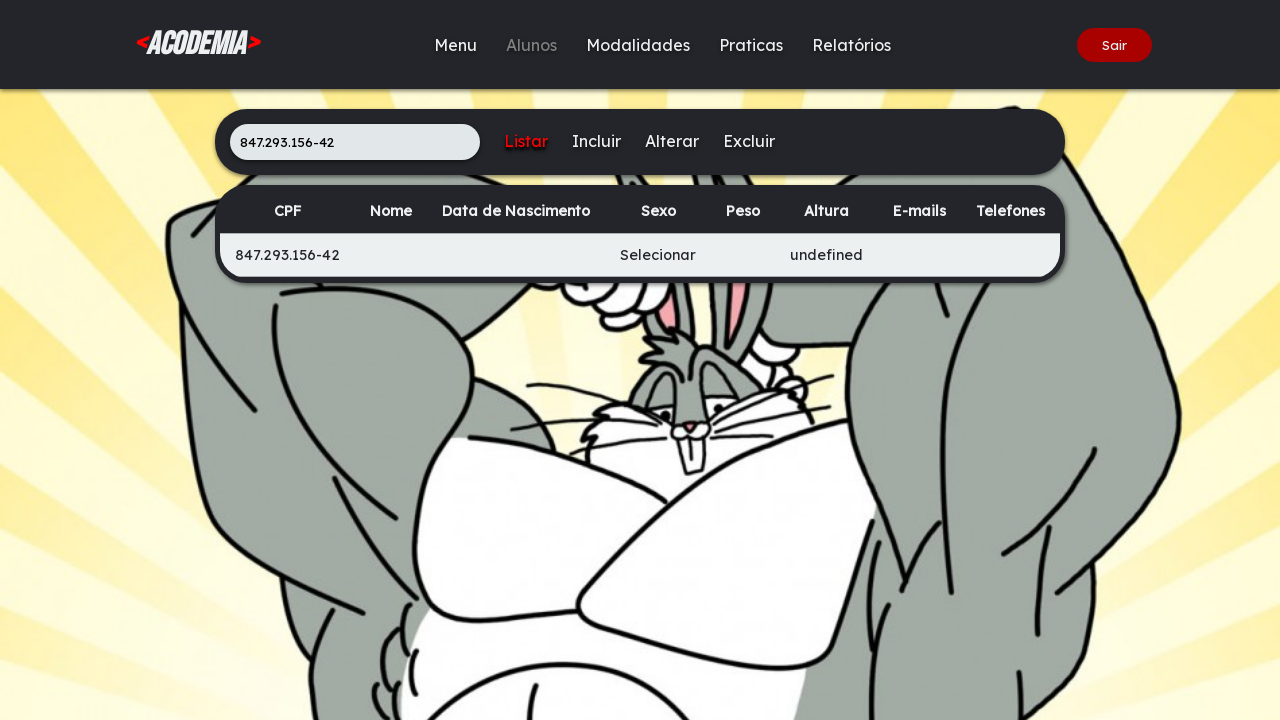

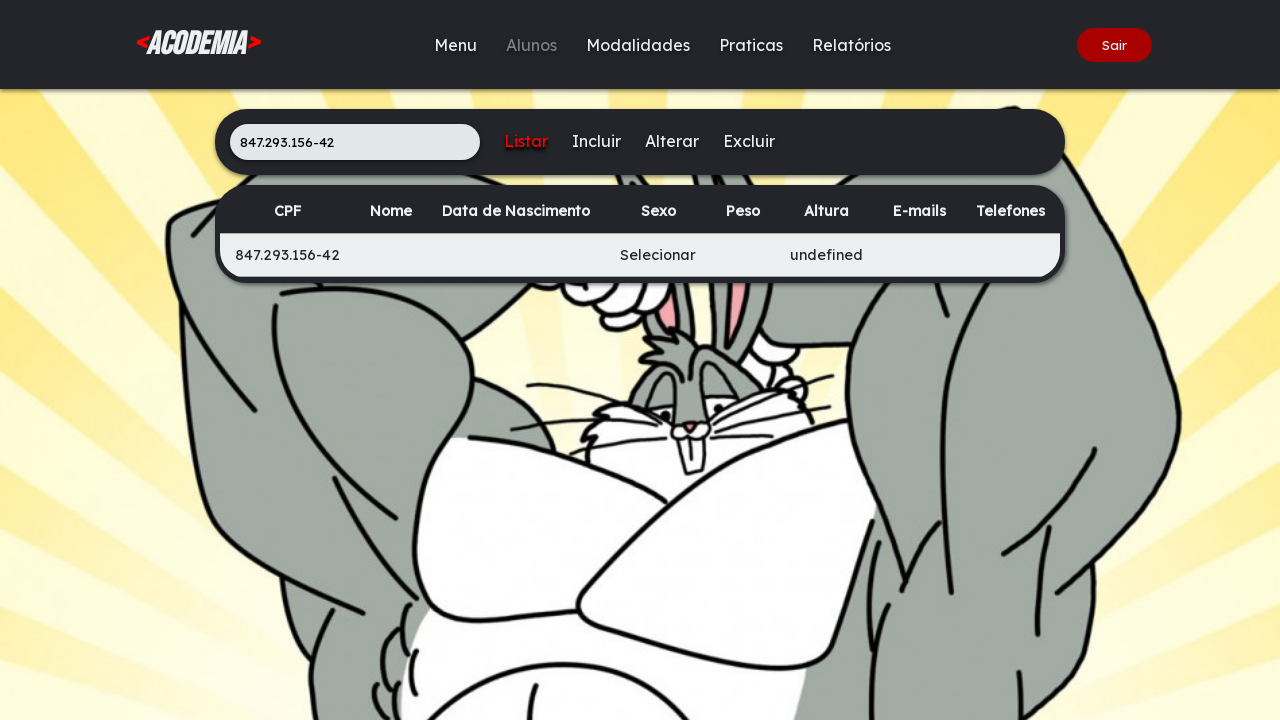